Tests selecting a specific date (the 20th) from the date picker calendar on the OANDA currency converter.

Starting URL: https://www.oanda.com/currency-converter/en/?from=EUR&to=USD&amount=1

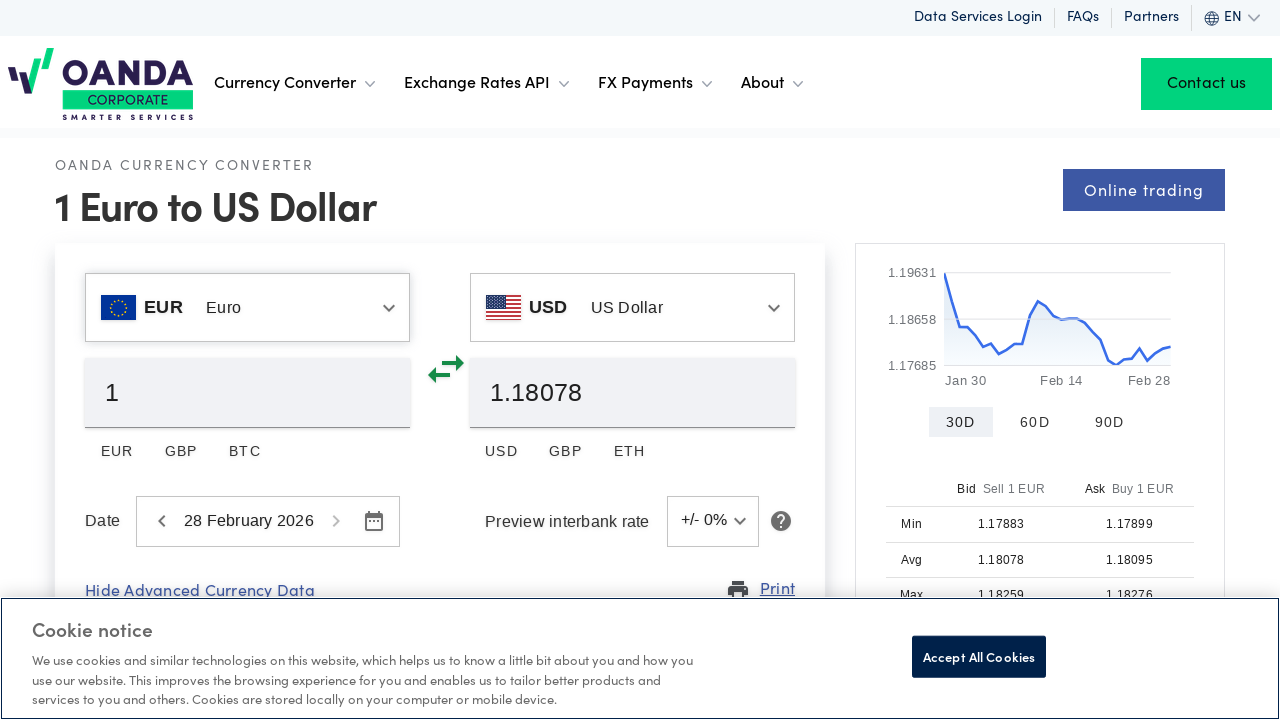

Clicked on date picker input to open calendar at (249, 521) on div.react-datepicker__input-container input
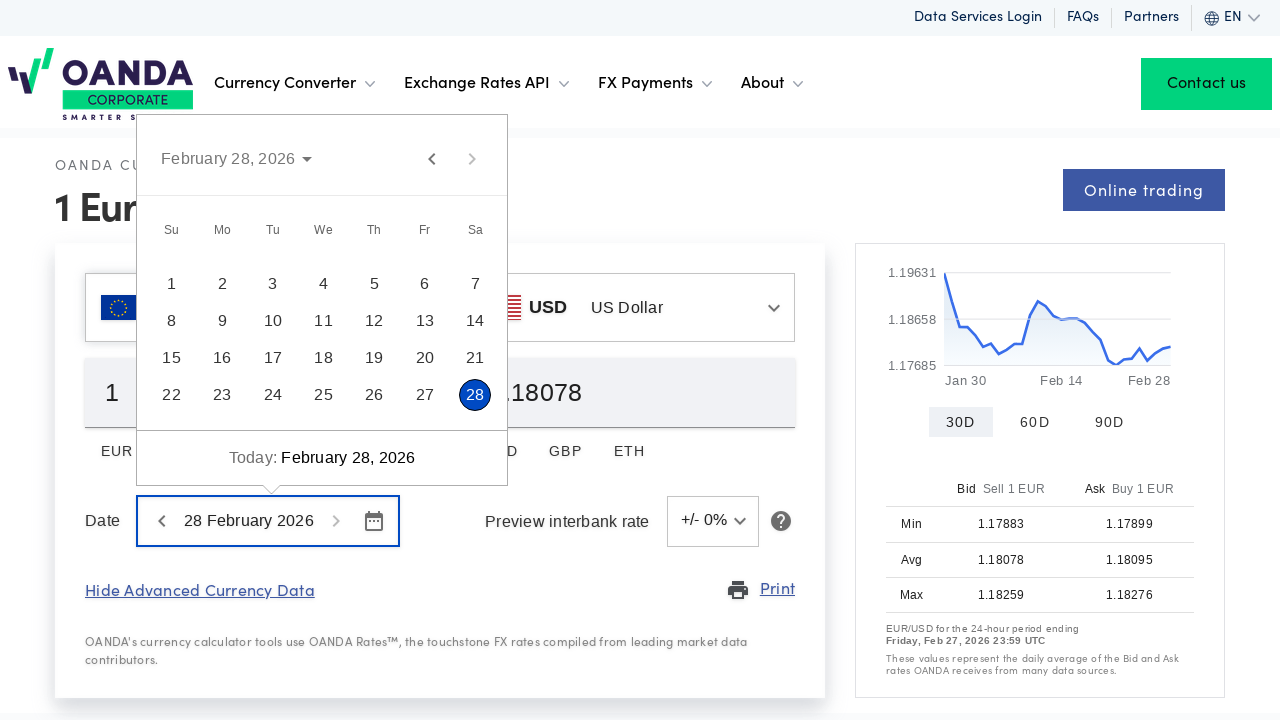

Selected the 20th day from the calendar at (425, 358) on div.react-datepicker__week div[class*='react-datepicker__day--020']
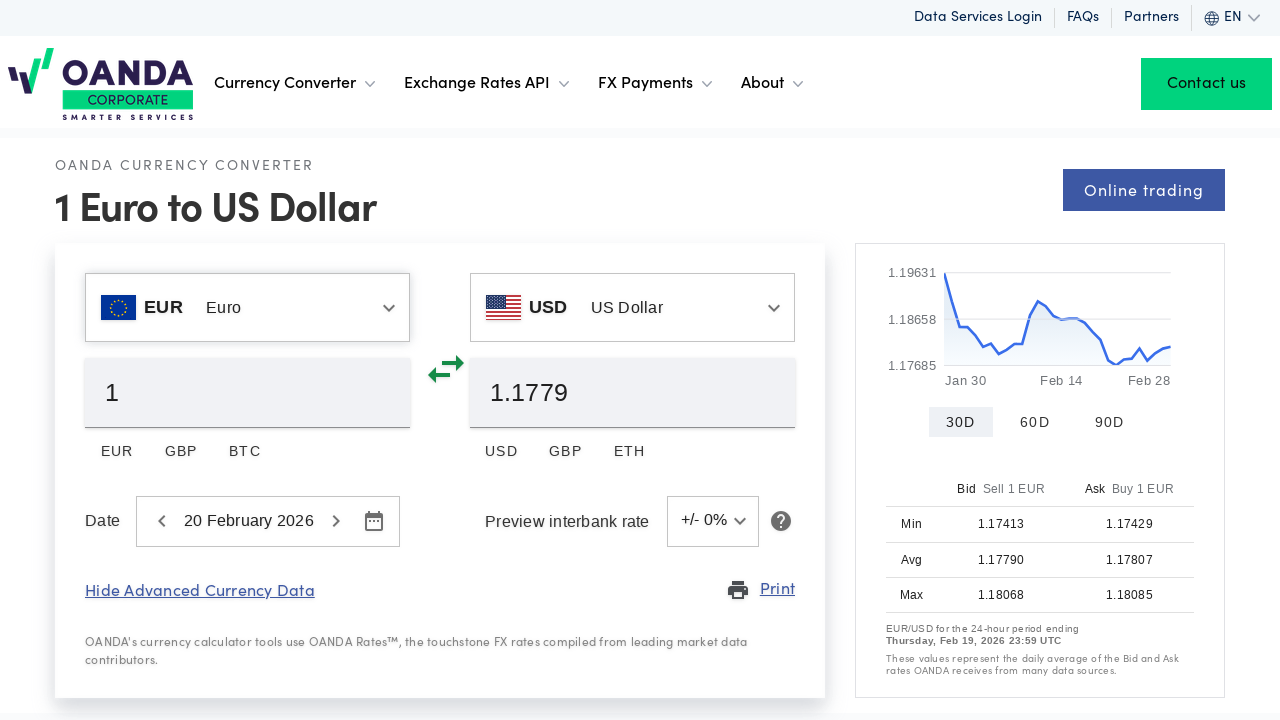

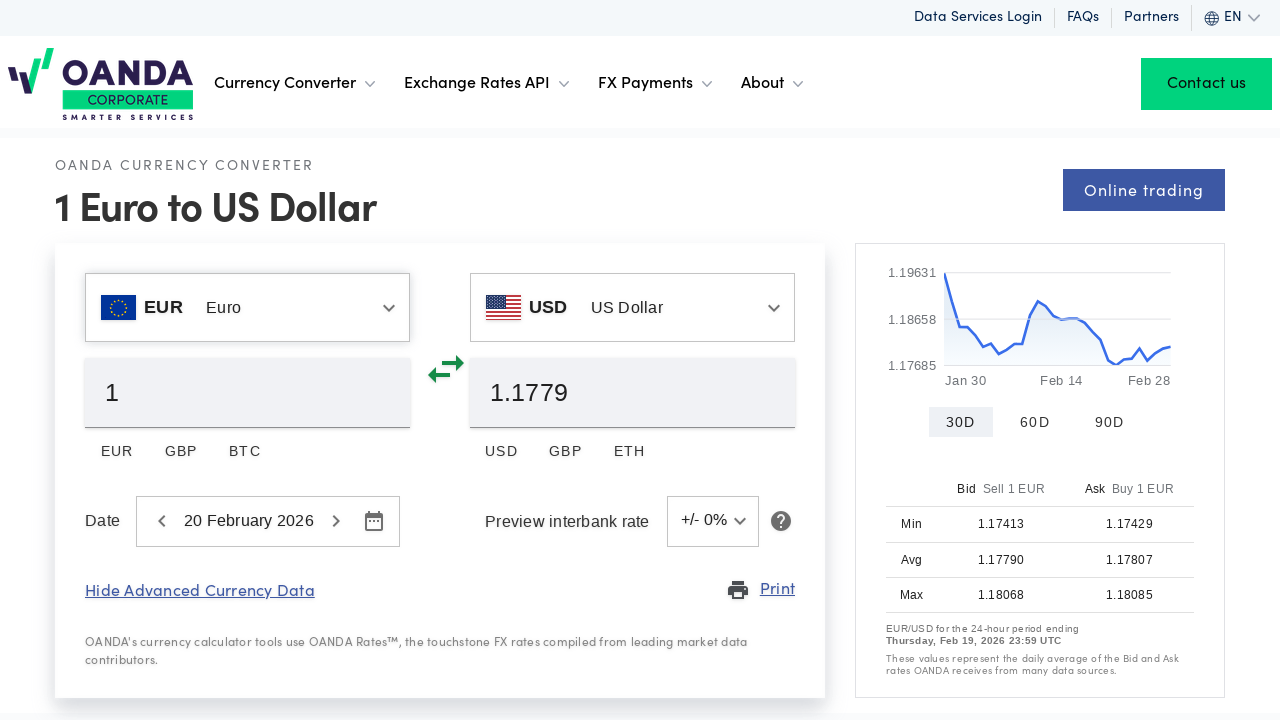